Navigates to Oracle JDK archive page, scrolls to a download link, clicks it to open download dialog, then attempts to click the download button

Starting URL: https://www.oracle.com/in/java/technologies/javase/jdk11-archive-downloads.html

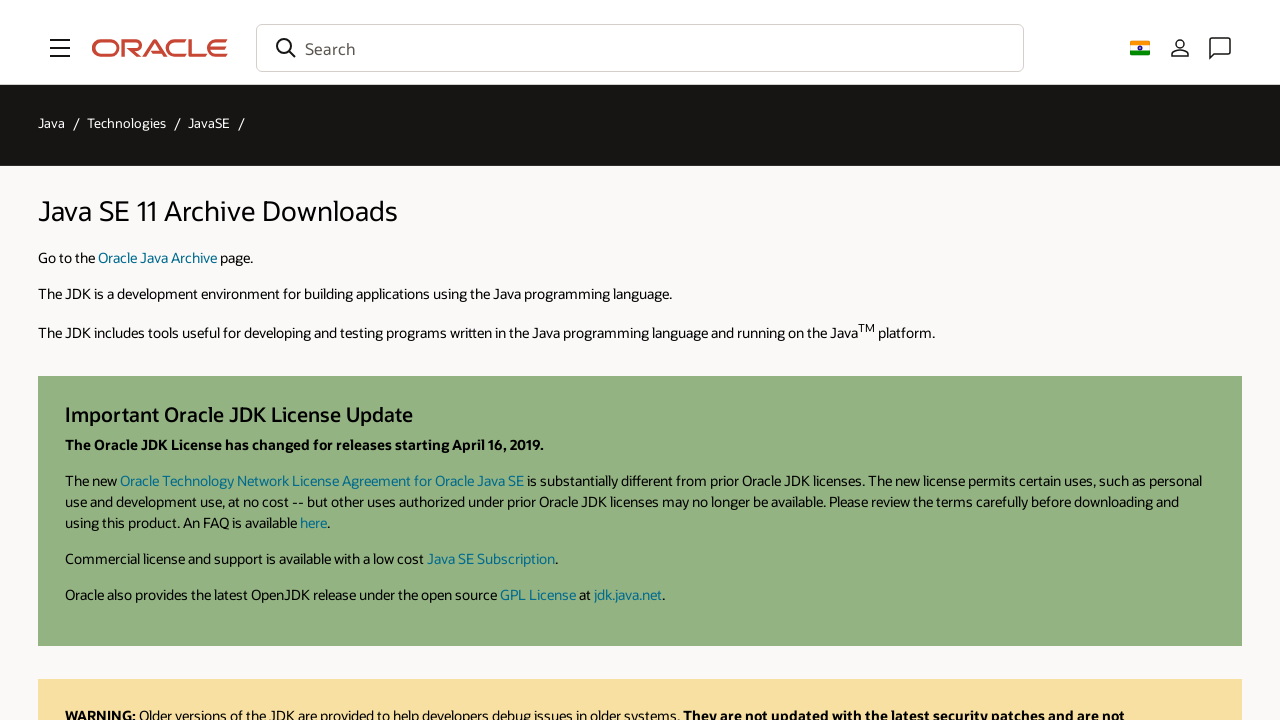

Located JDK 11.0.21 Linux x64 DEB download link
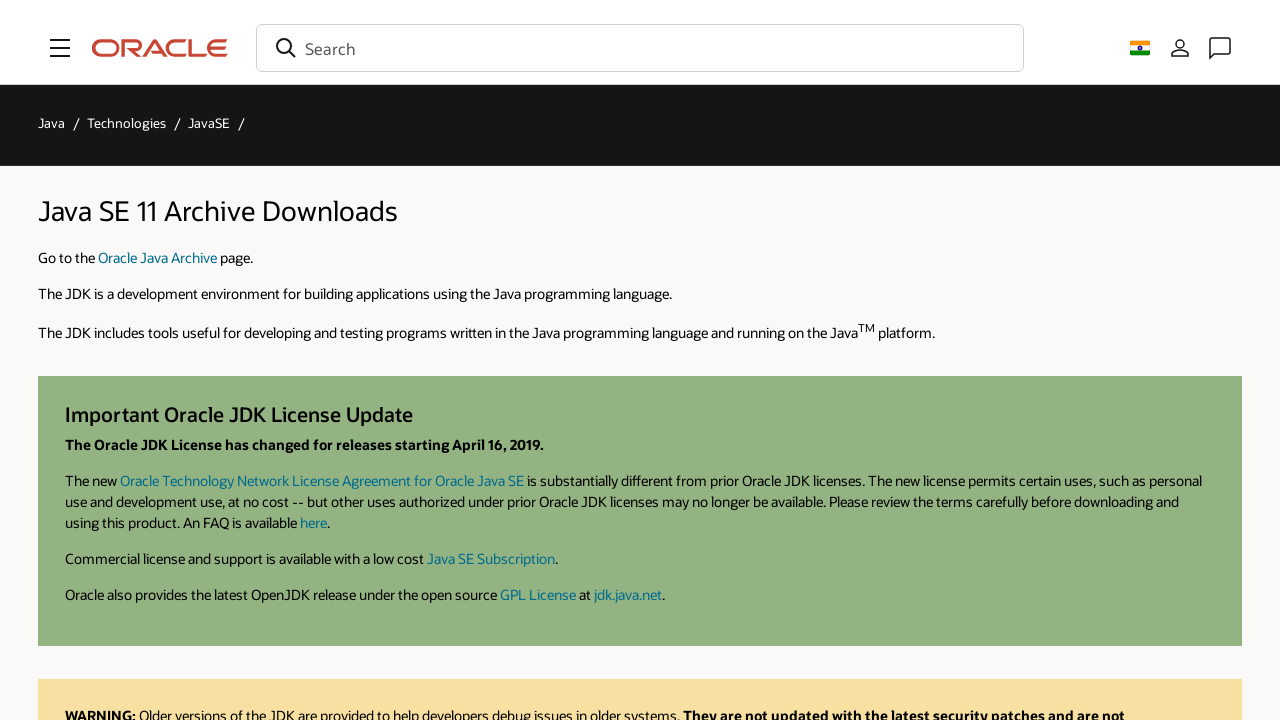

Scrolled download link into view
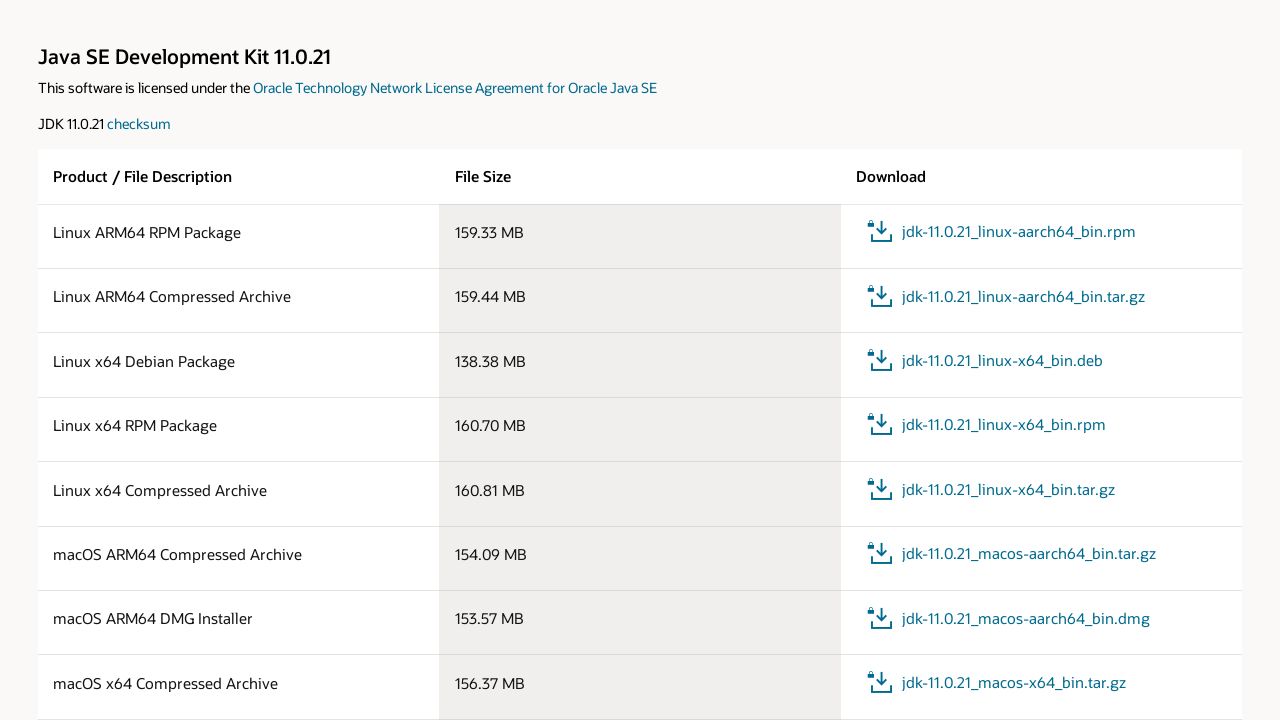

Clicked JDK 11.0.21 Linux x64 DEB download link at (983, 361) on a:text('jdk-11.0.21_linux-x64_bin.deb')
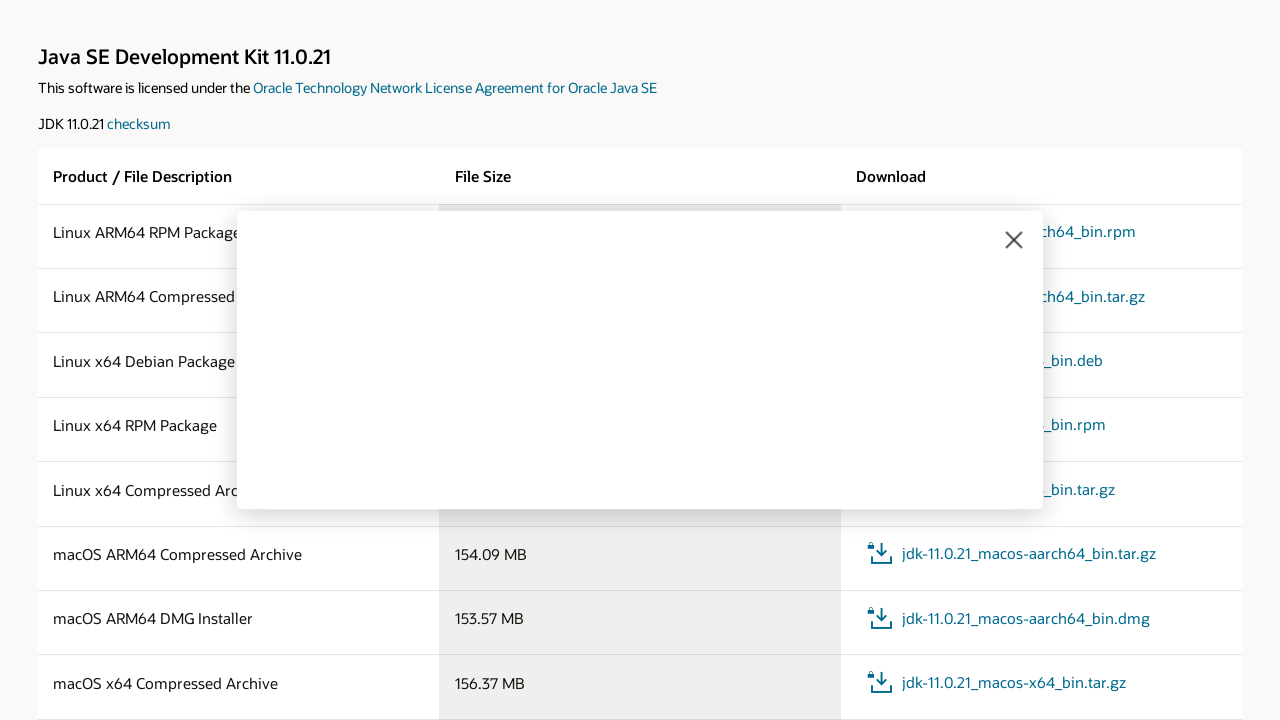

Waited 2 seconds for download dialog to appear
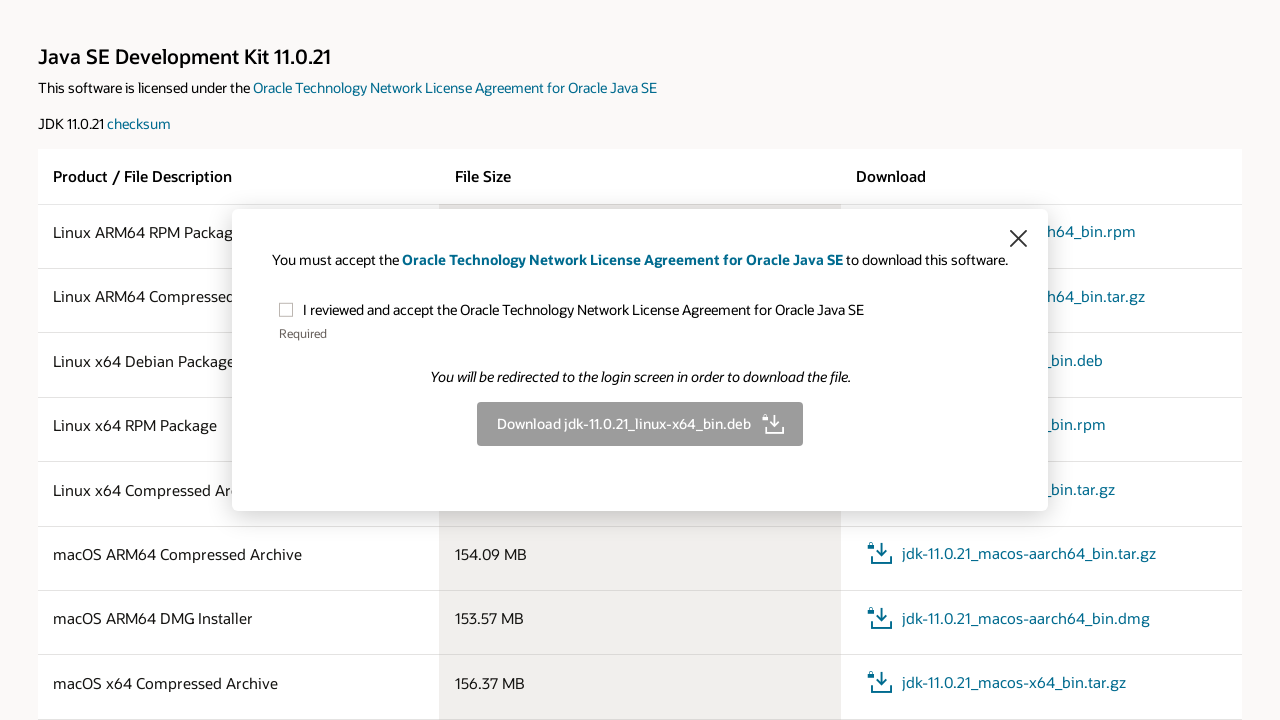

Located download button in dialog
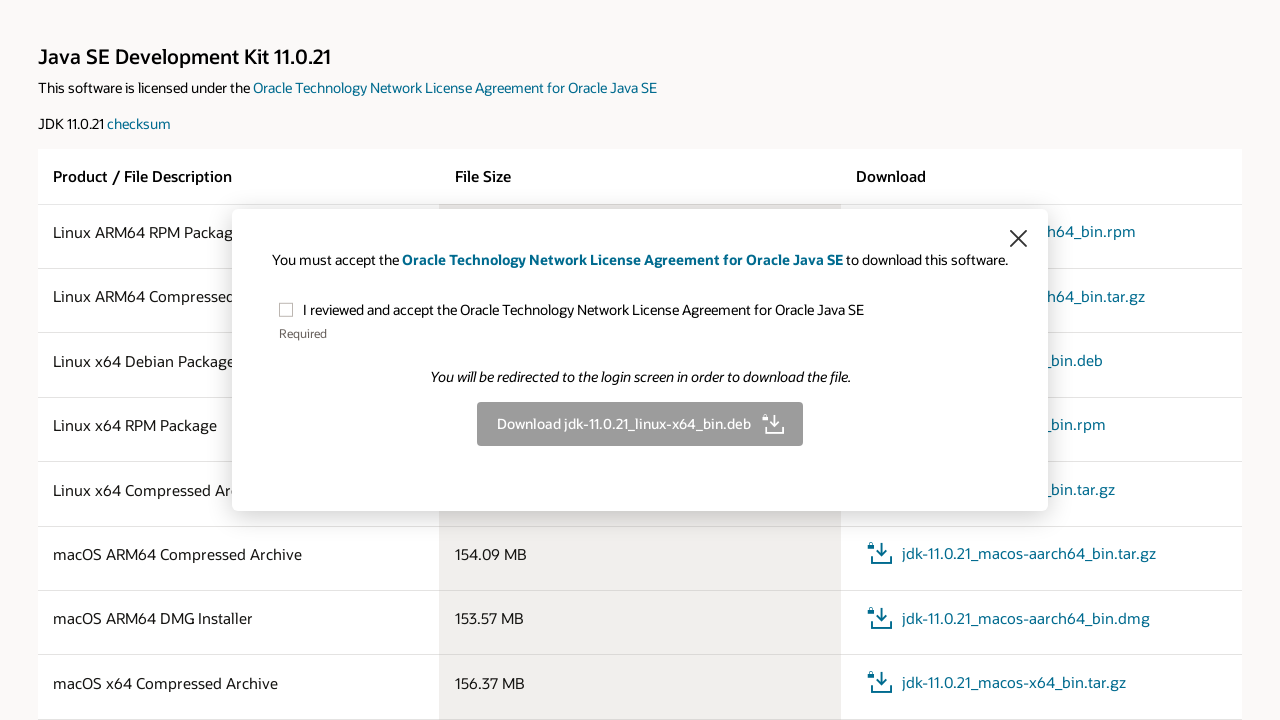

Clicked download button using JavaScript to handle potentially disabled state
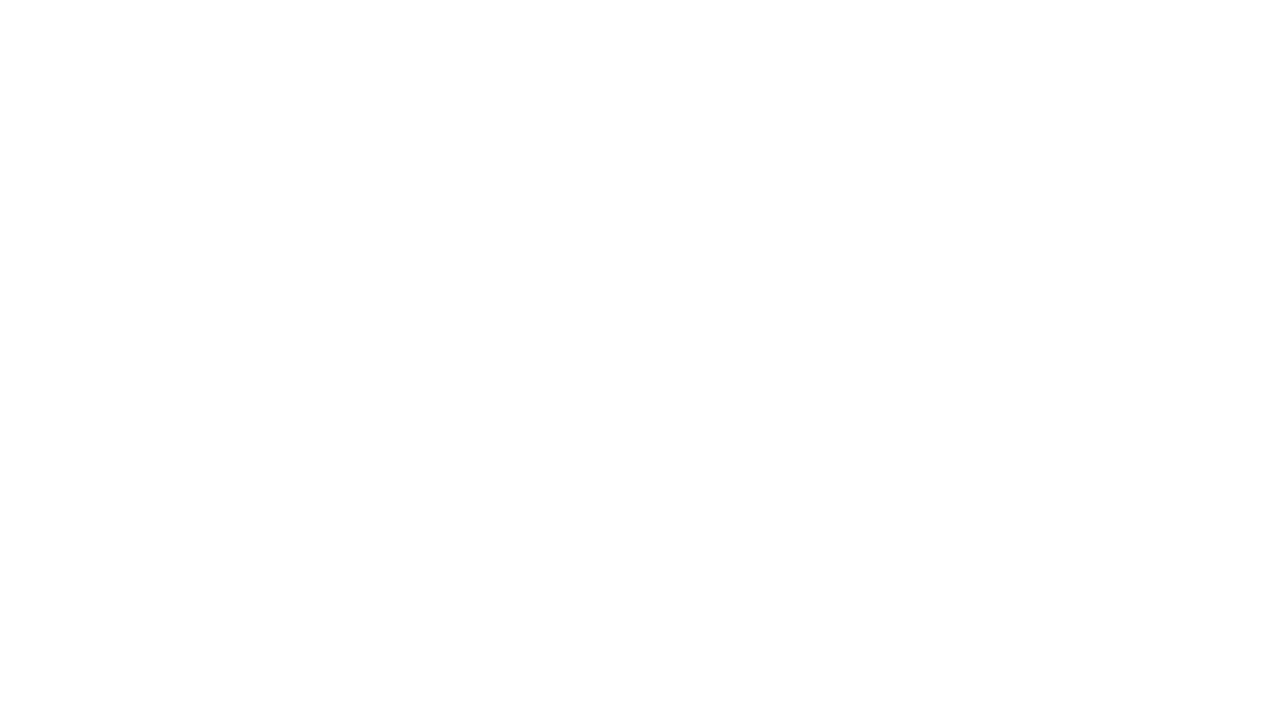

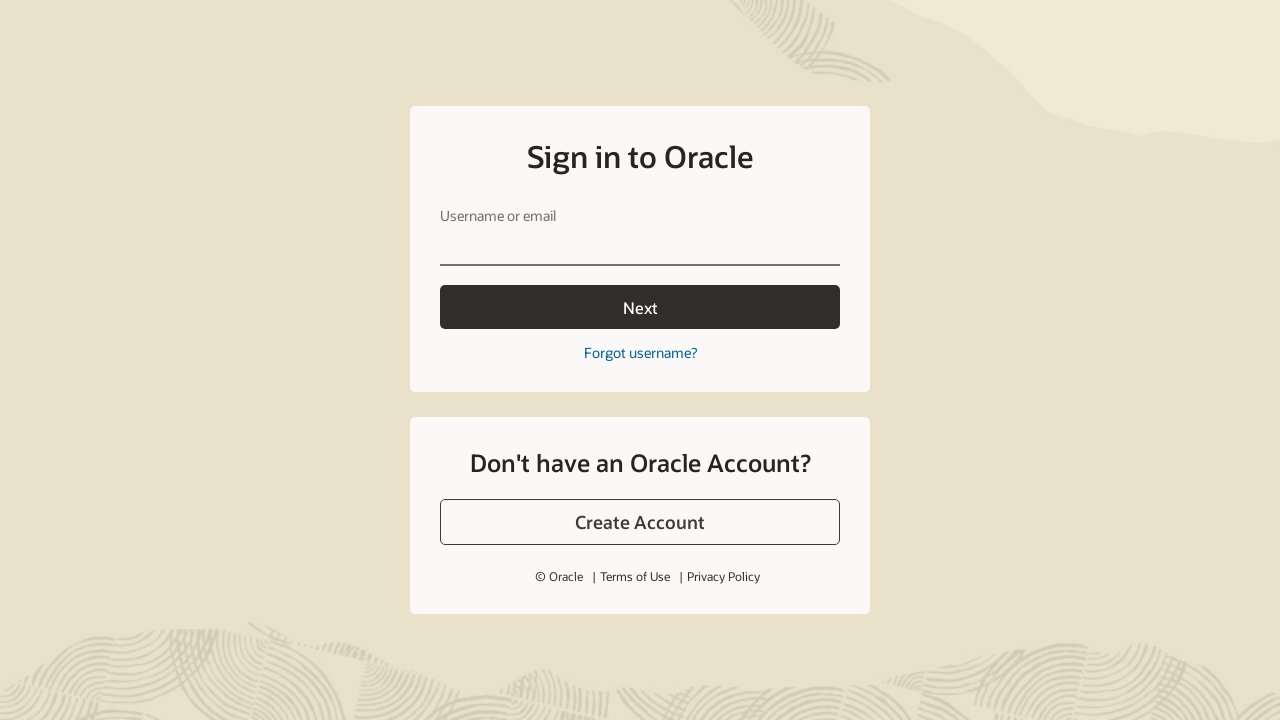